Tests element visibility by showing and hiding a text box, demonstrating screenshot capabilities

Starting URL: https://rahulshettyacademy.com/AutomationPractice/

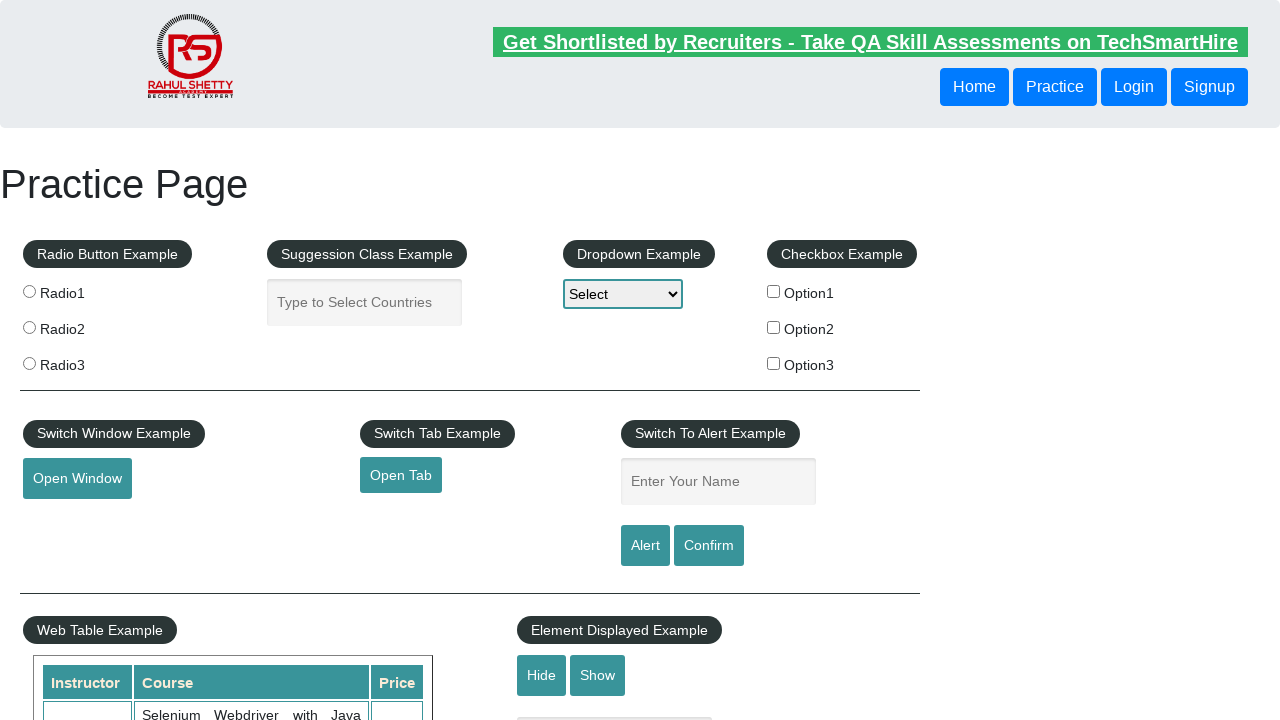

Text box '#displayed-text' is visible
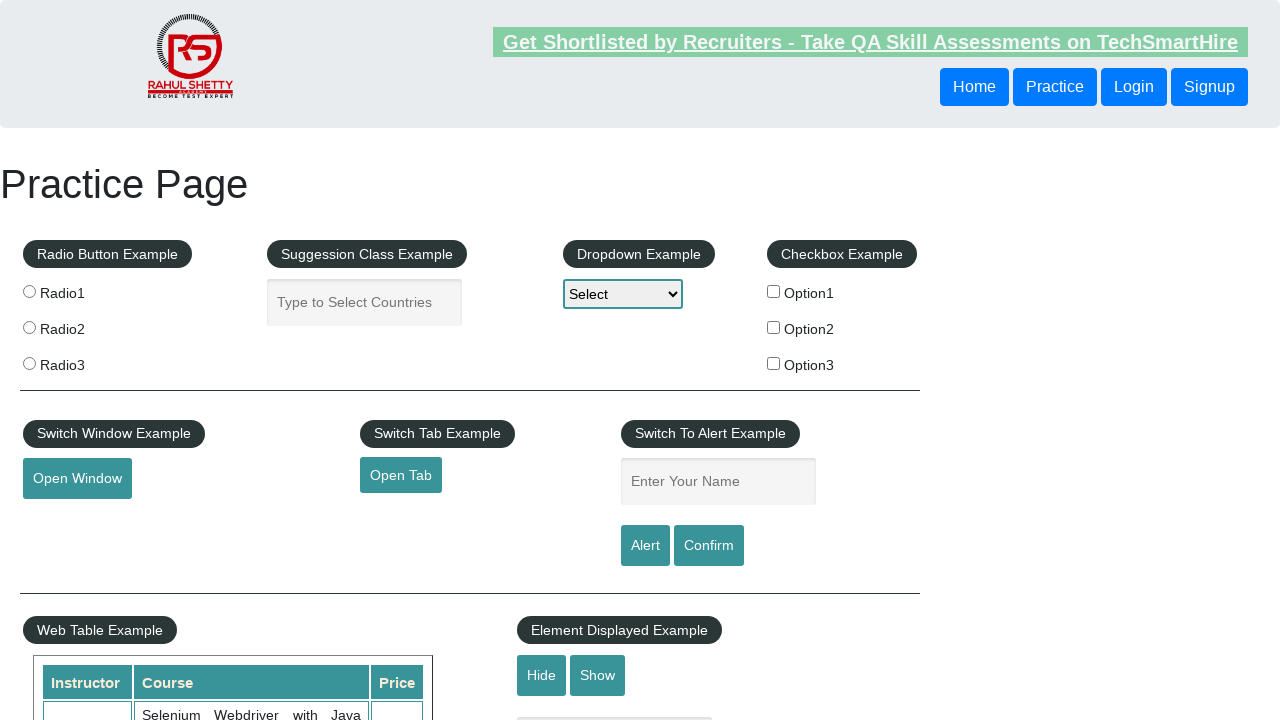

Clicked hide button to hide the text box at (542, 675) on #hide-textbox
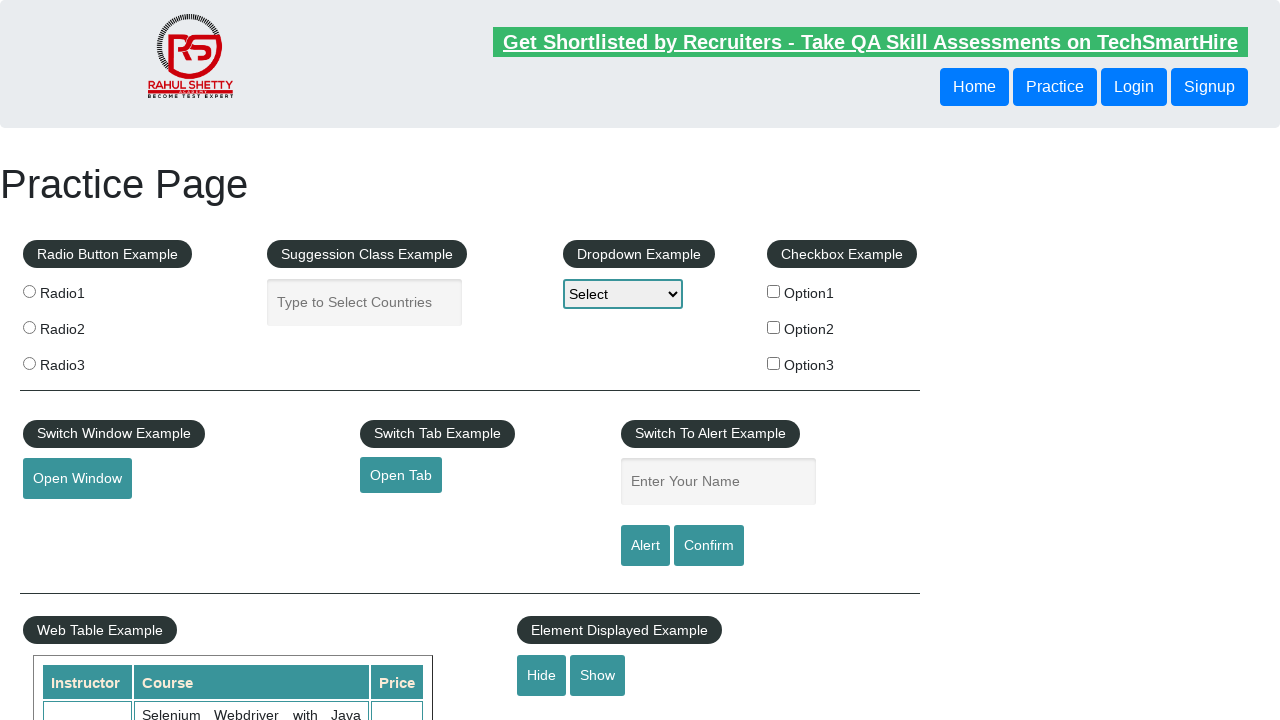

Text box '#displayed-text' is now hidden
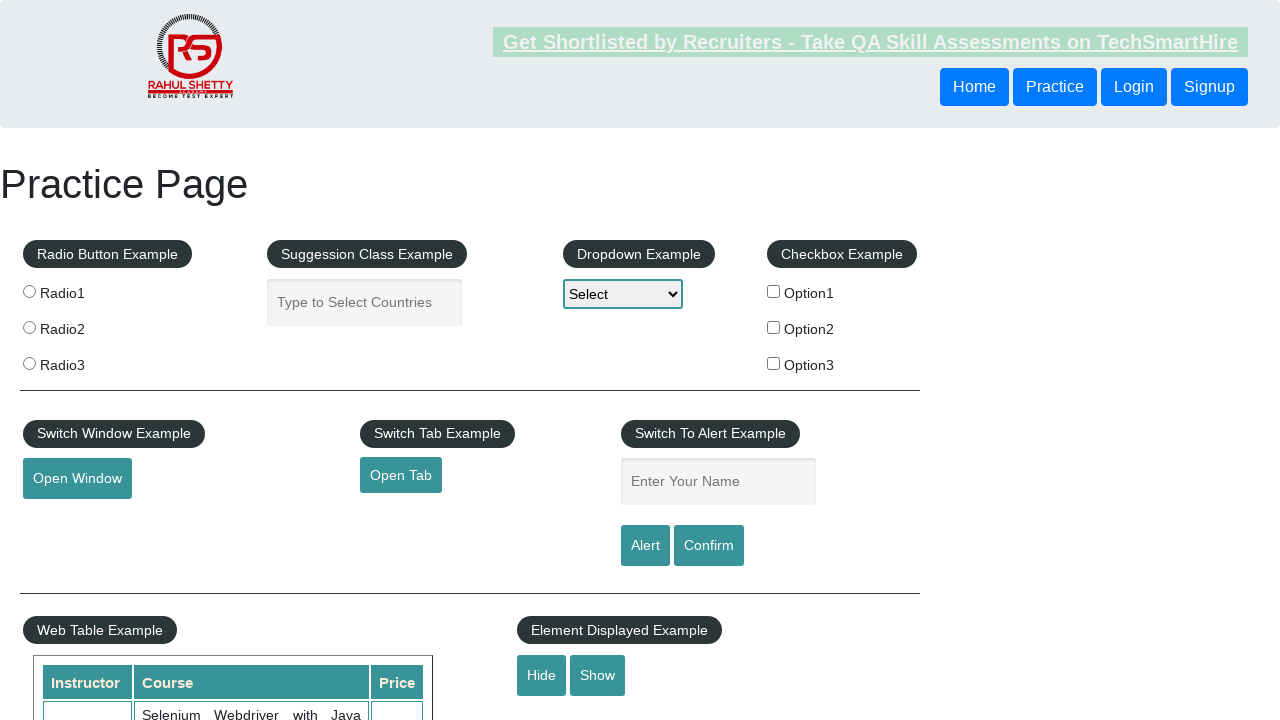

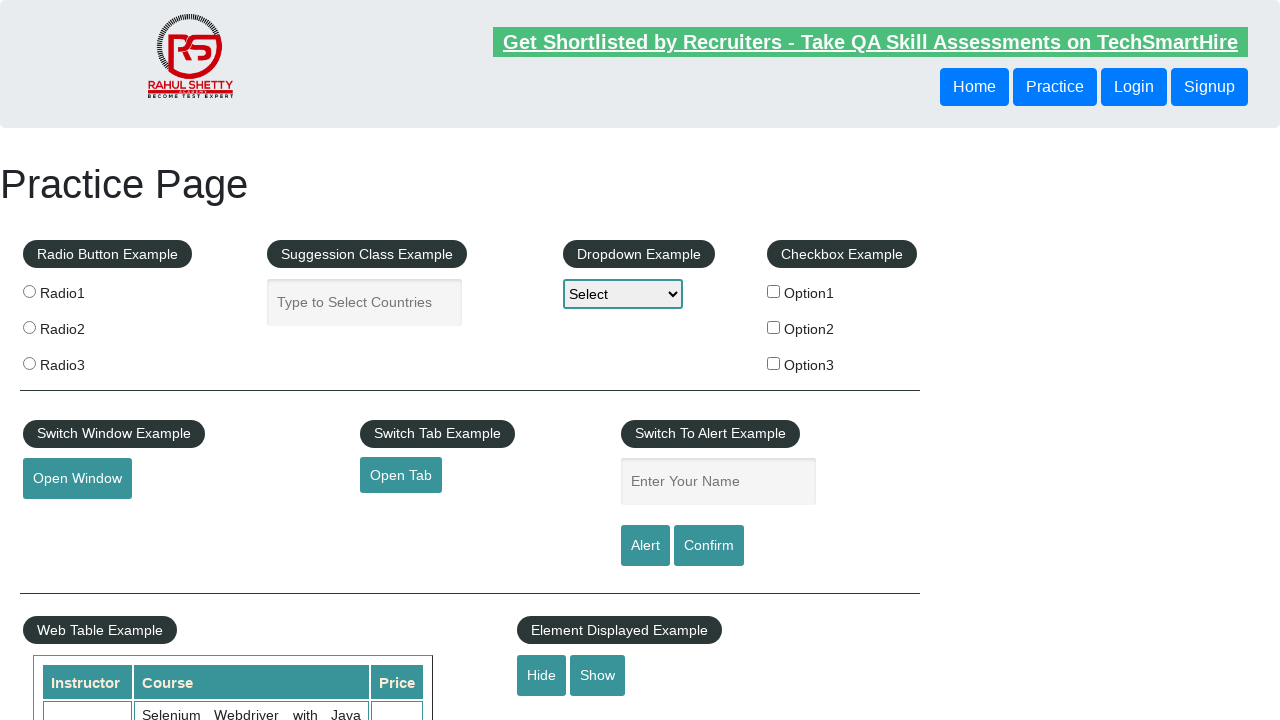